Navigates to GitHub homepage and verifies the page loads successfully

Starting URL: https://github.com/

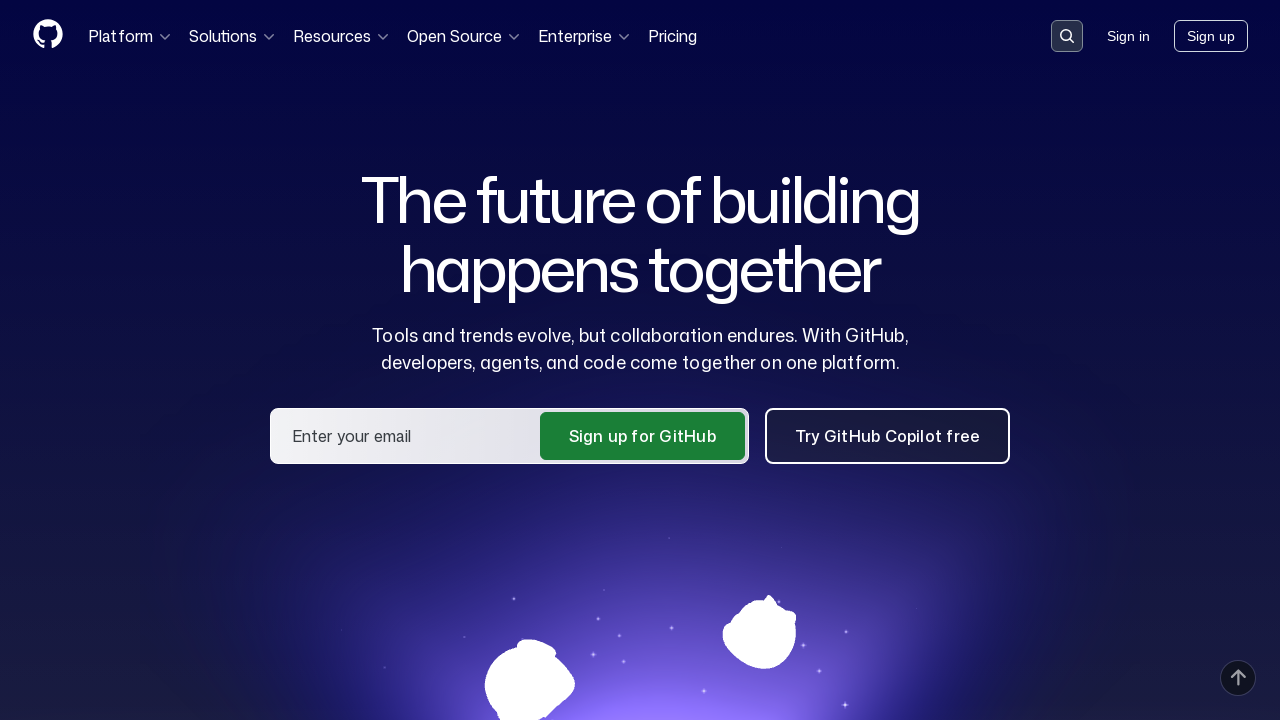

Navigated to GitHub homepage
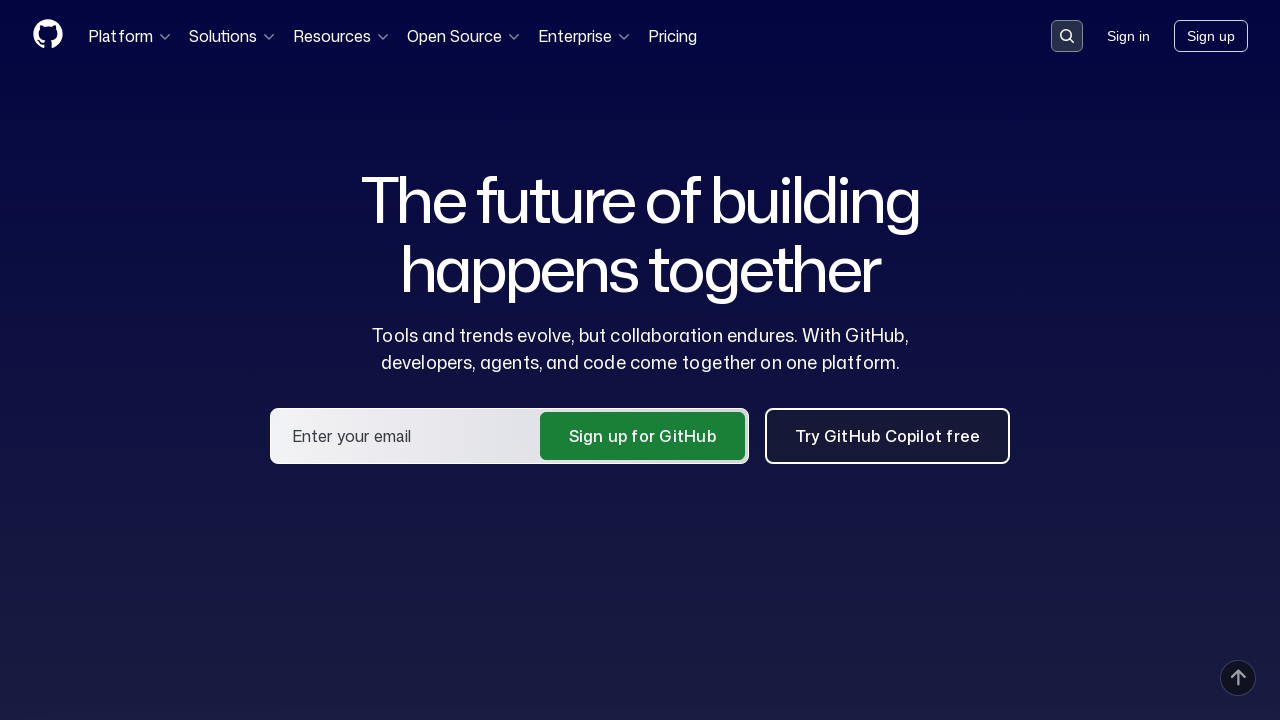

Page loaded successfully and network became idle
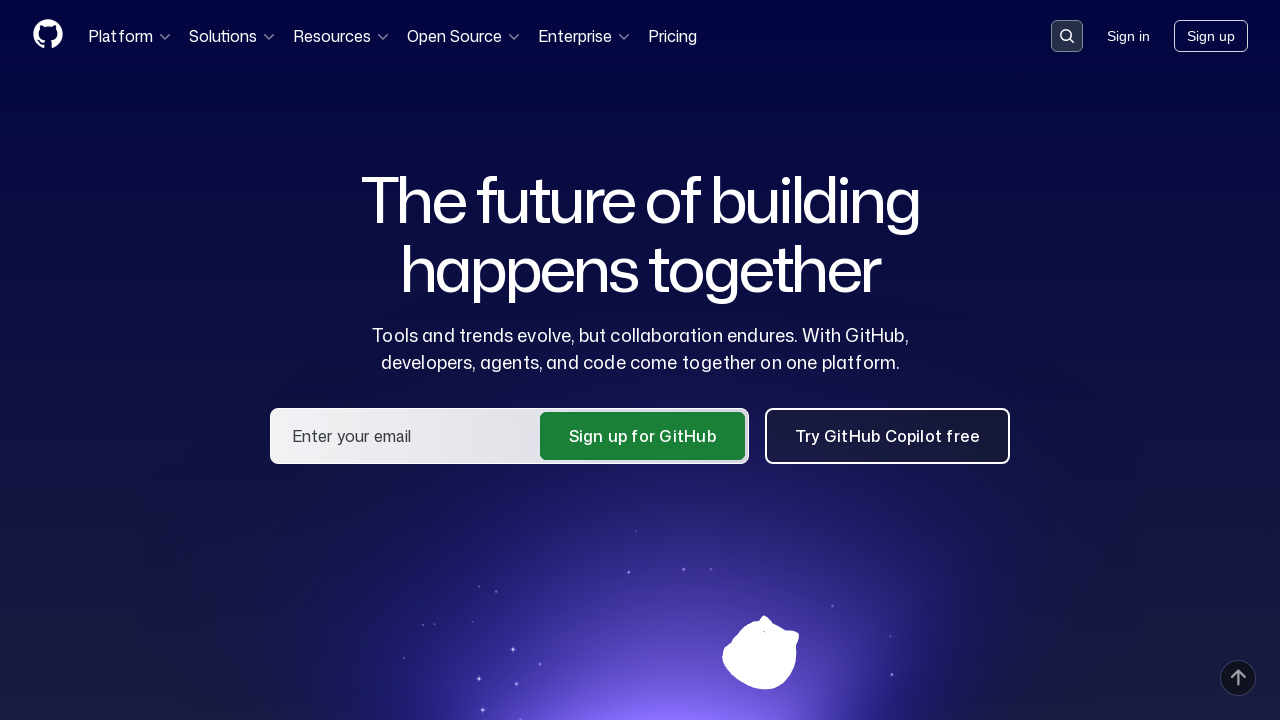

Verified page title: GitHub · Change is constant. GitHub keeps you ahead. · GitHub
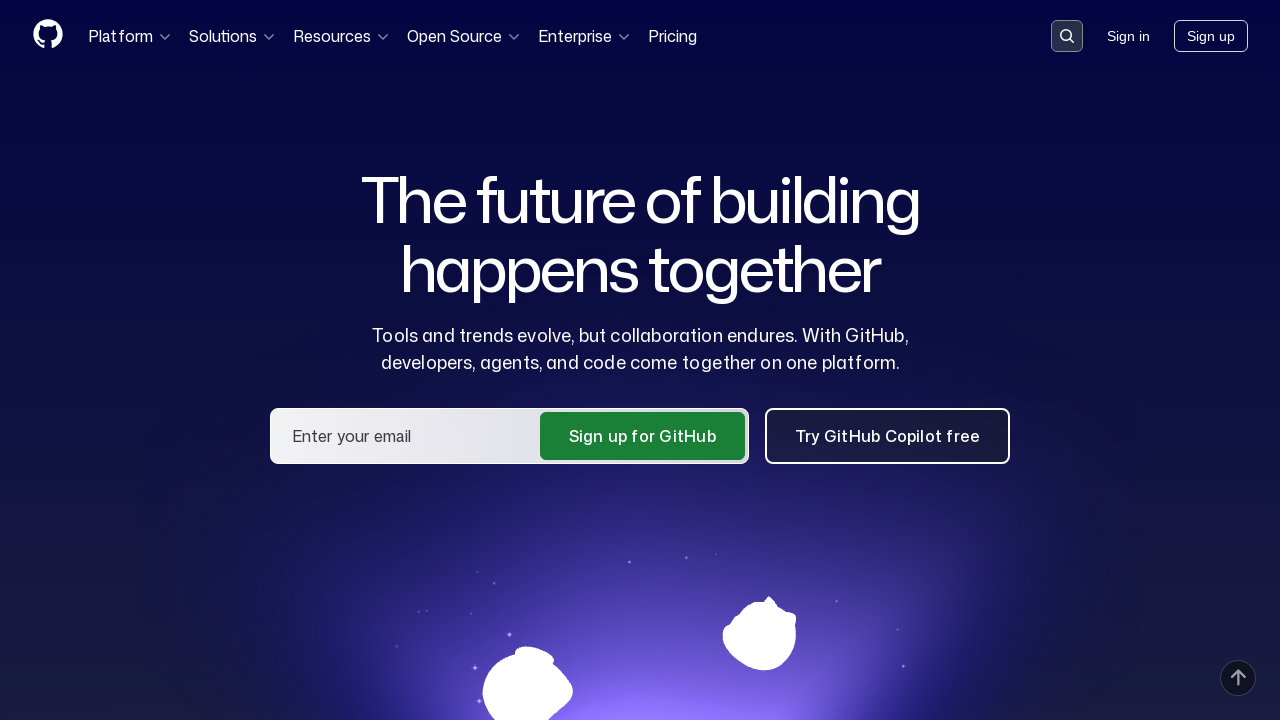

Assertion passed: 'GitHub' found in page title
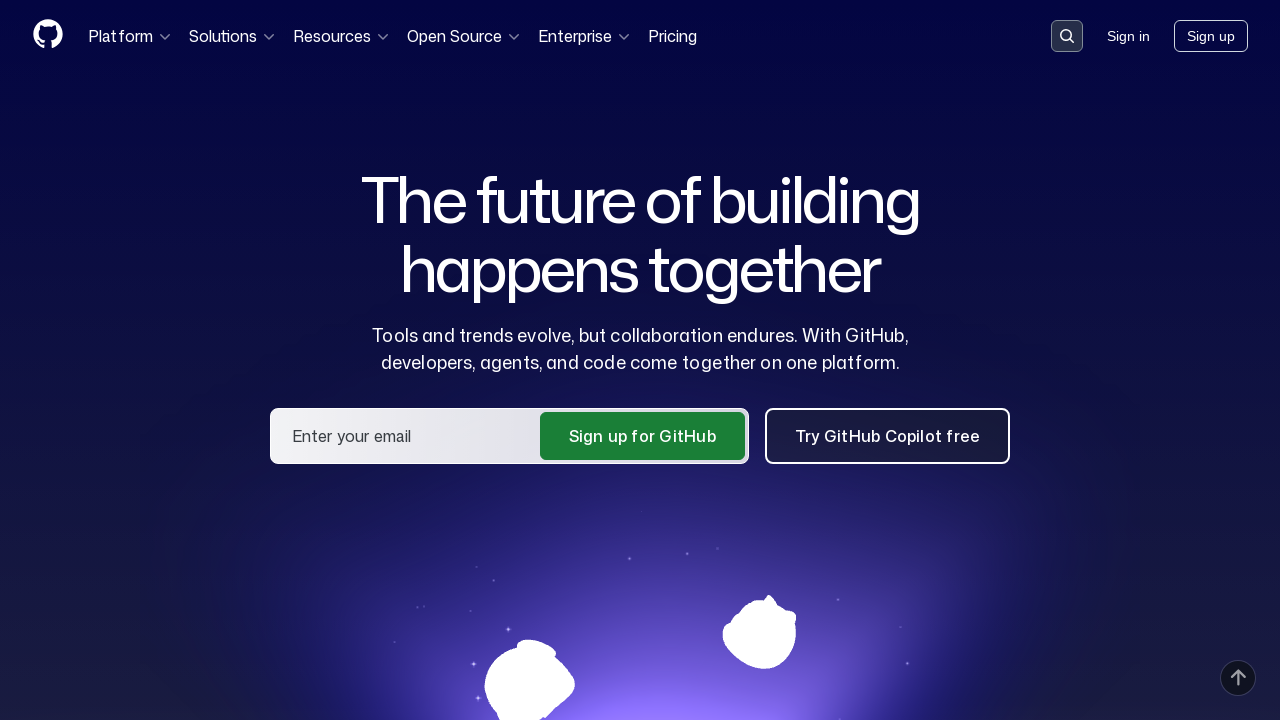

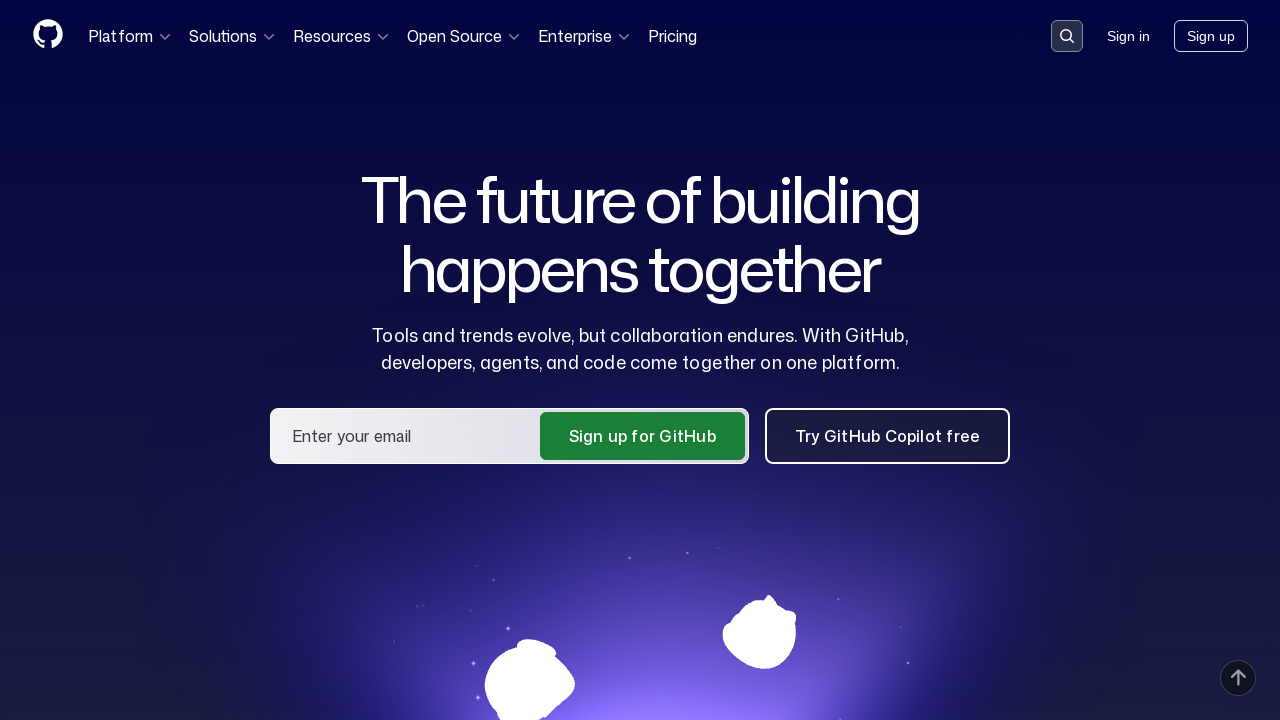